Tests multi-selection box functionality by selecting multiple options and verifying the first selected option

Starting URL: https://omayo.blogspot.com/

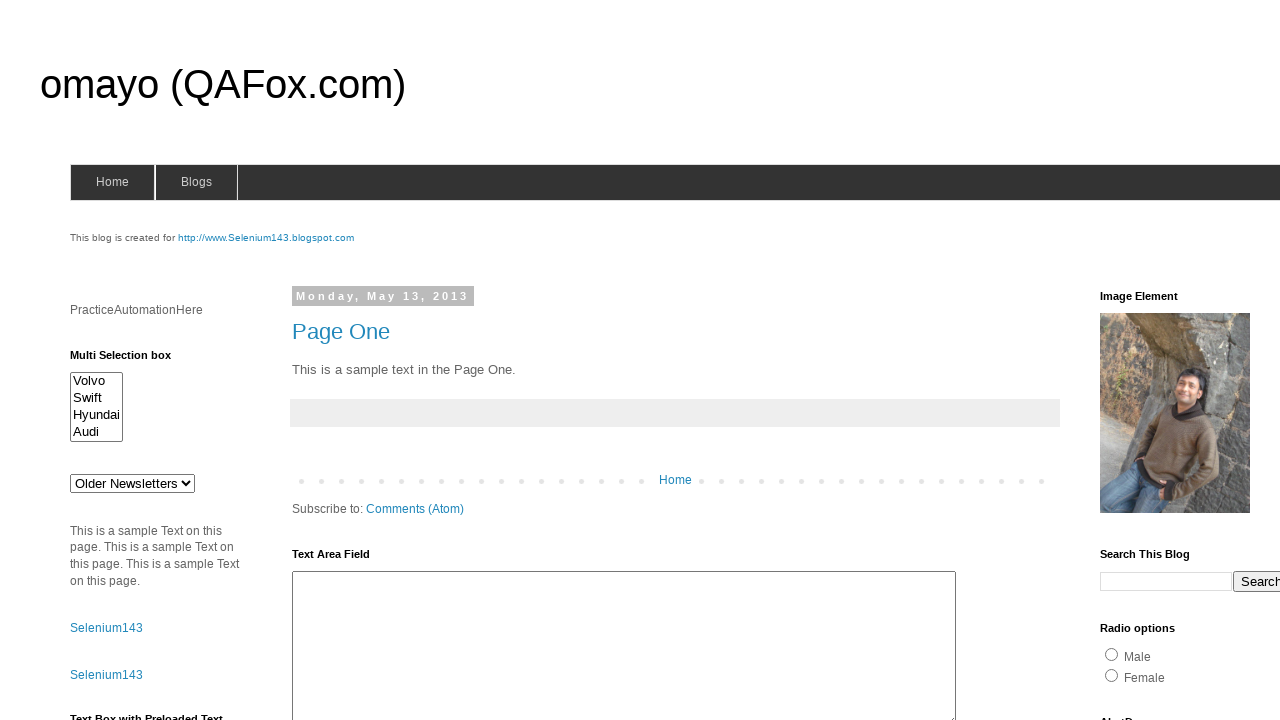

Navigated to omayo.blogspot.com
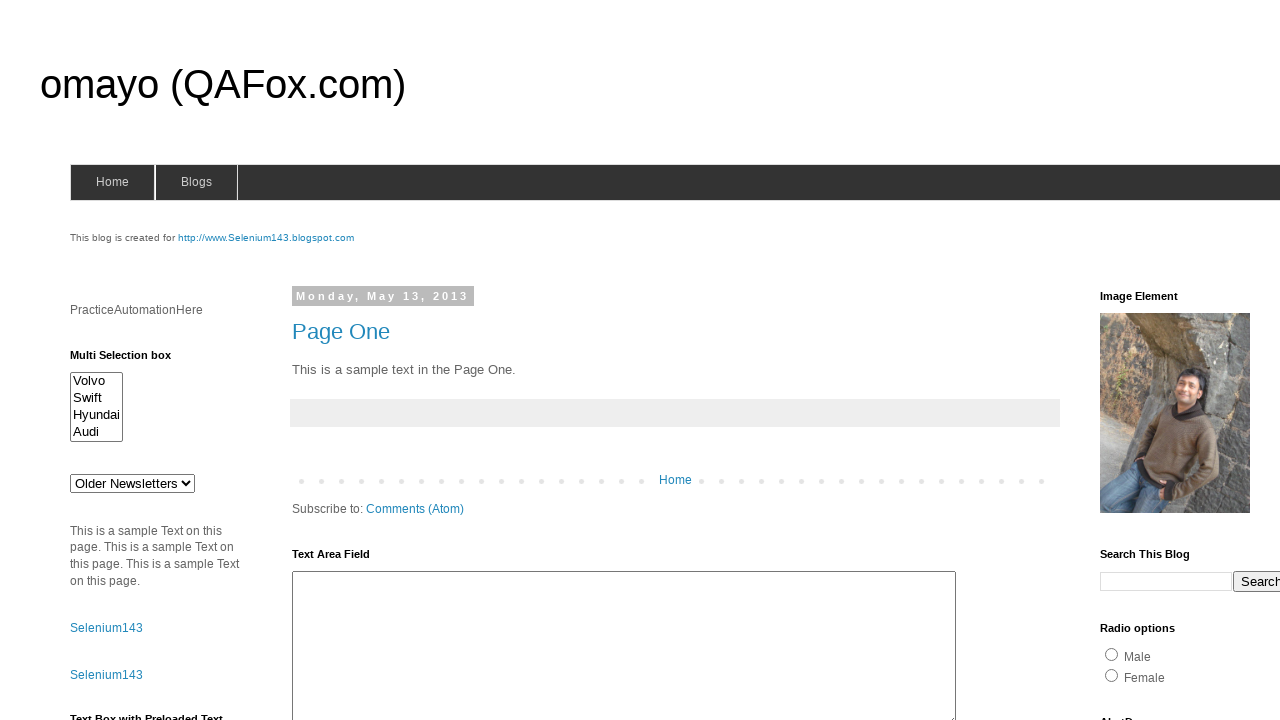

Located multi-select element #multiselect1
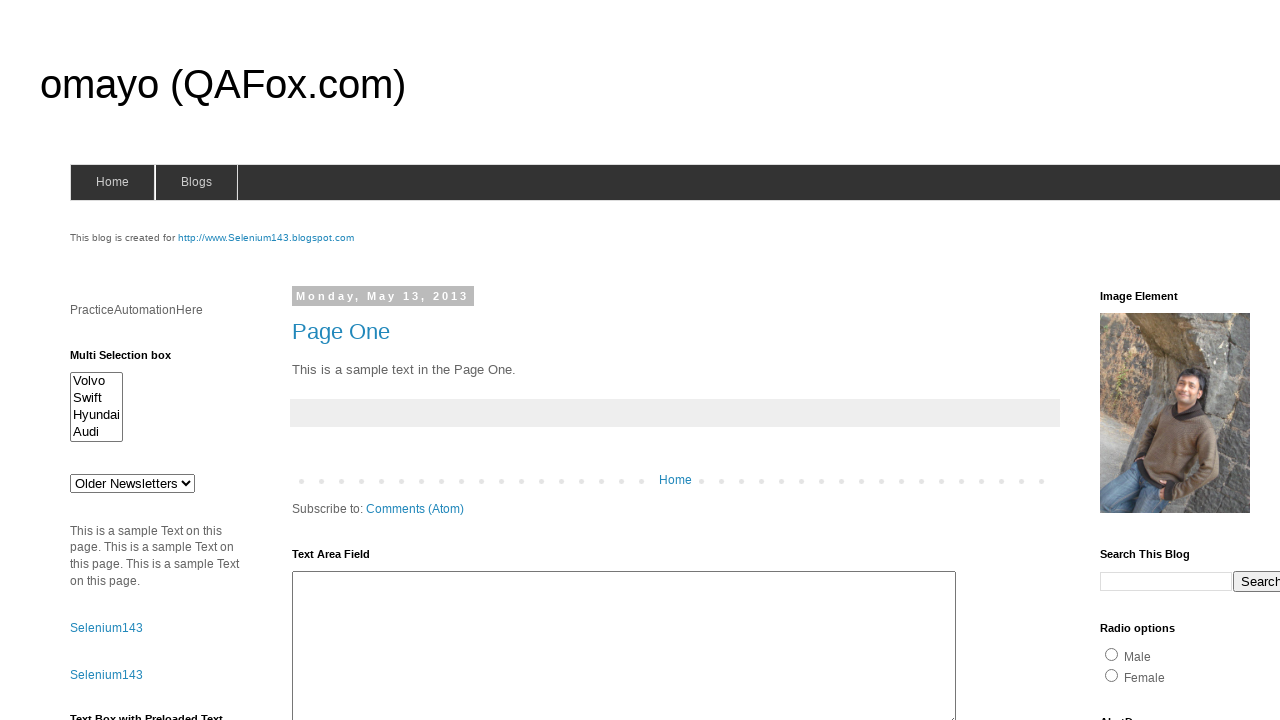

Selected option at index 3 (Audi) on #multiselect1
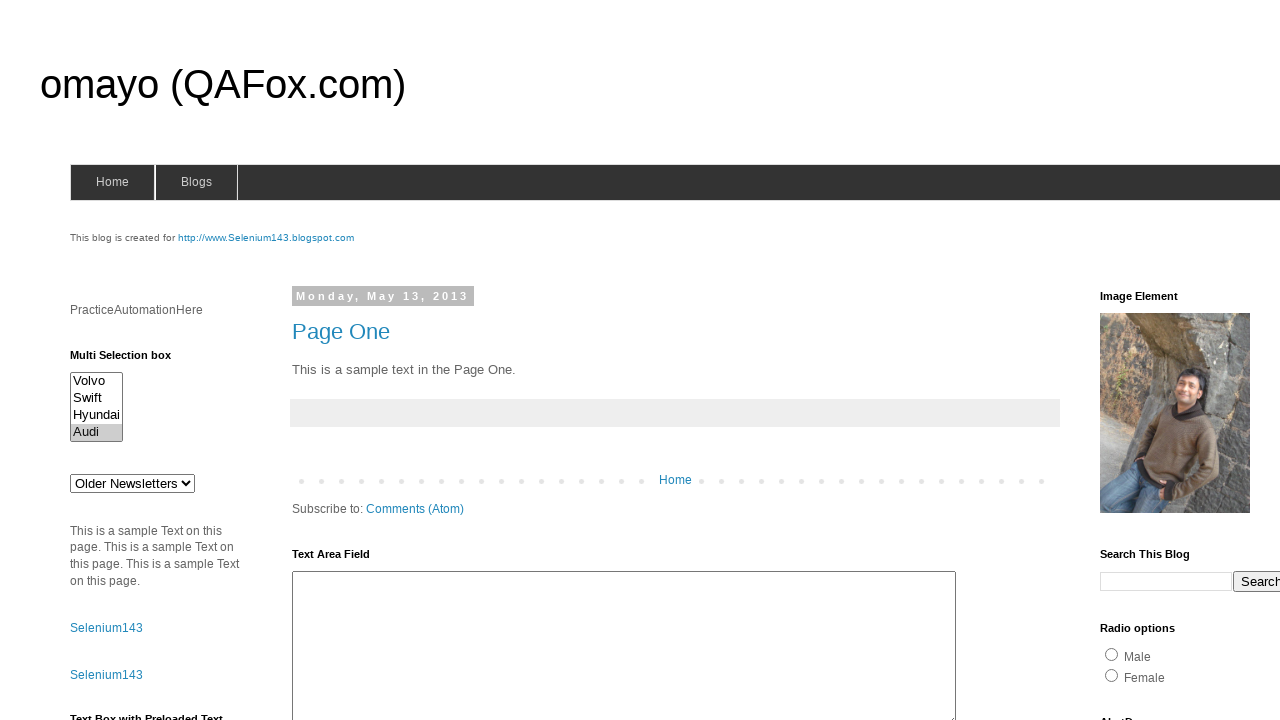

Selected option at index 0 (Volvo) on #multiselect1
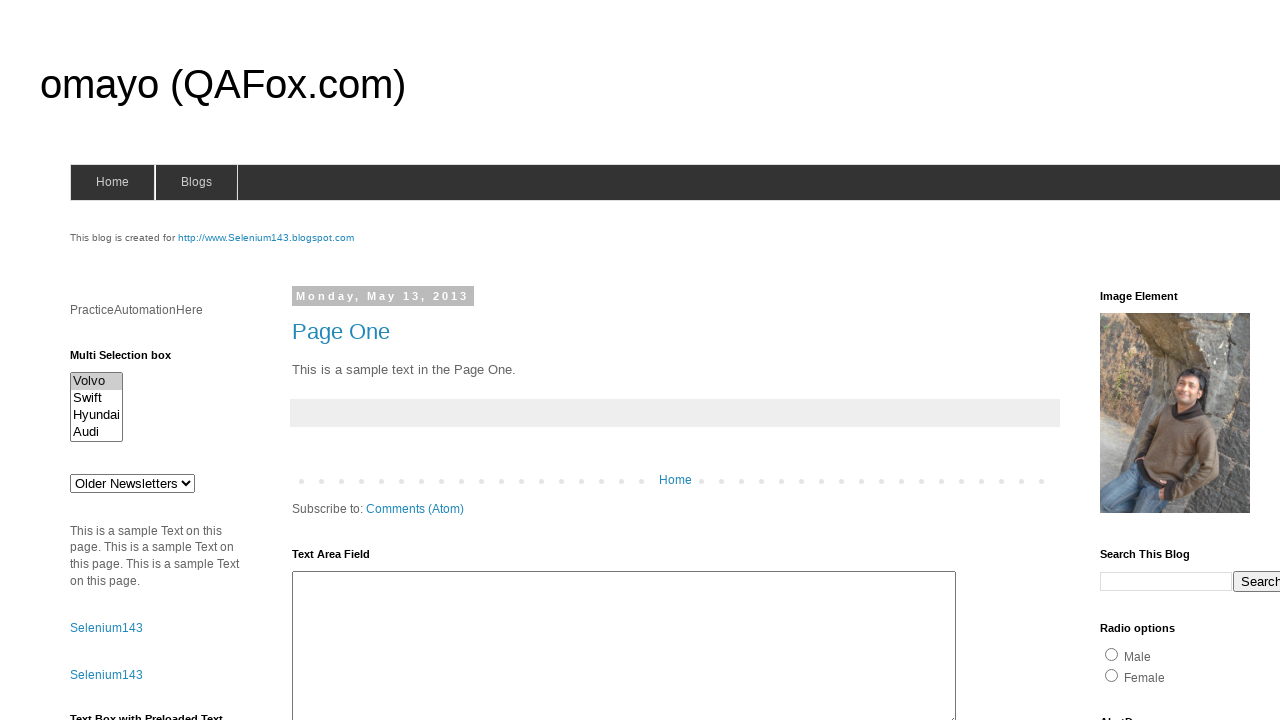

Selected option at index 1 (Swift) on #multiselect1
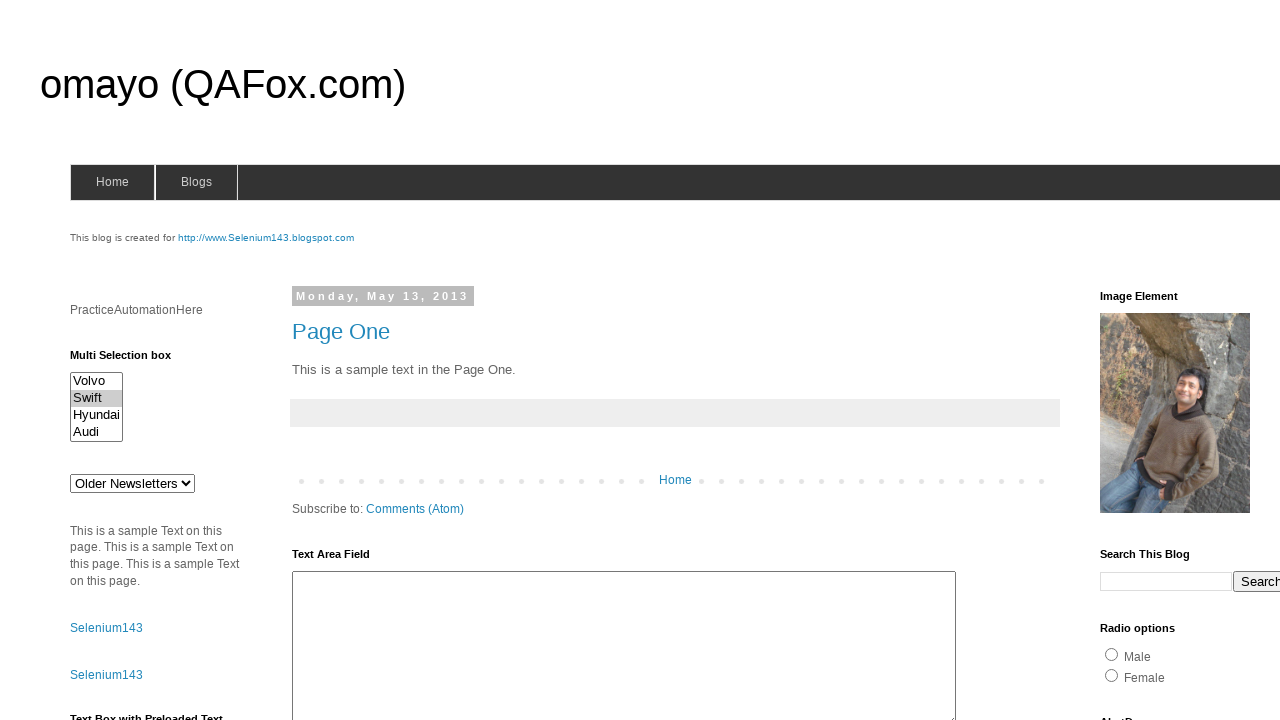

Retrieved first selected option: Swift
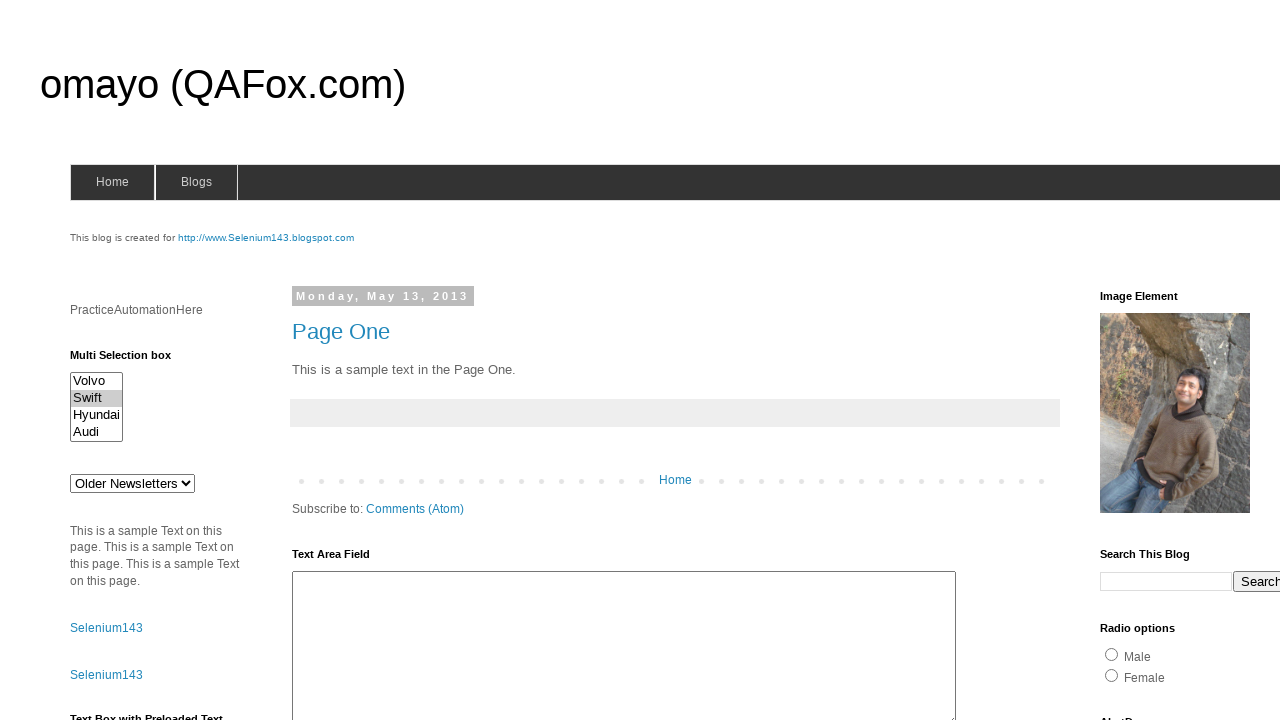

Printed first selected option result
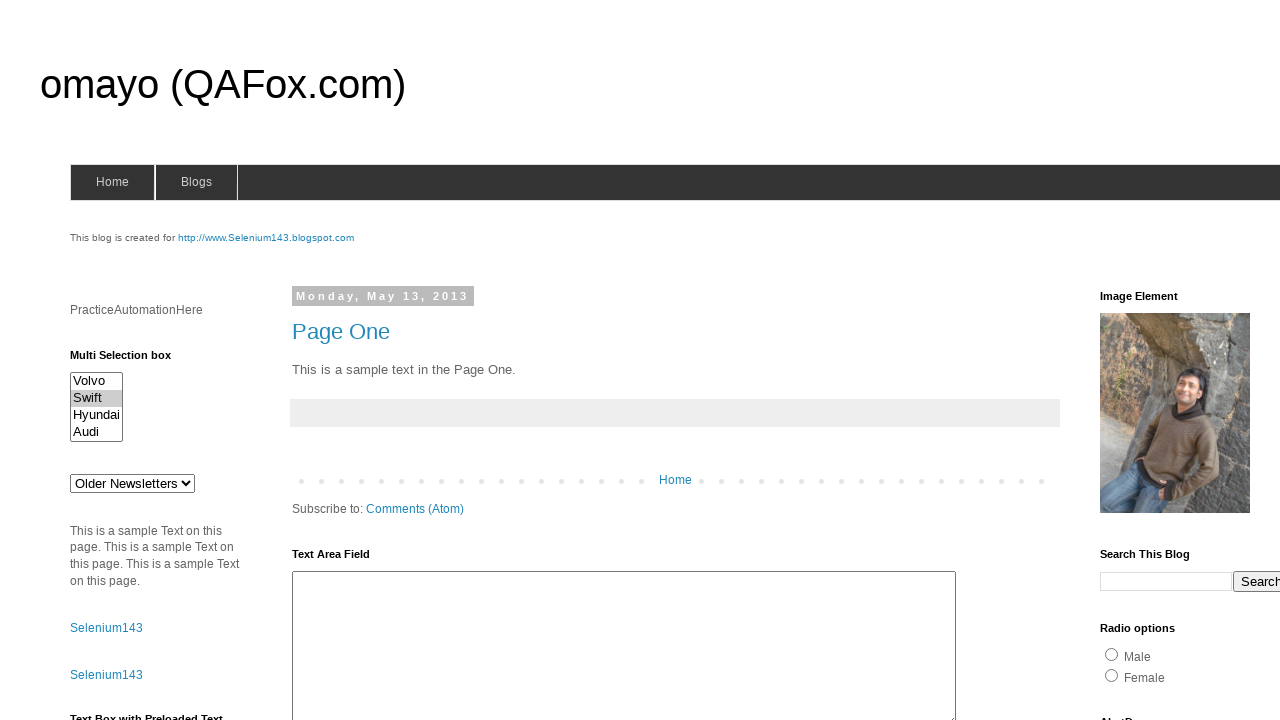

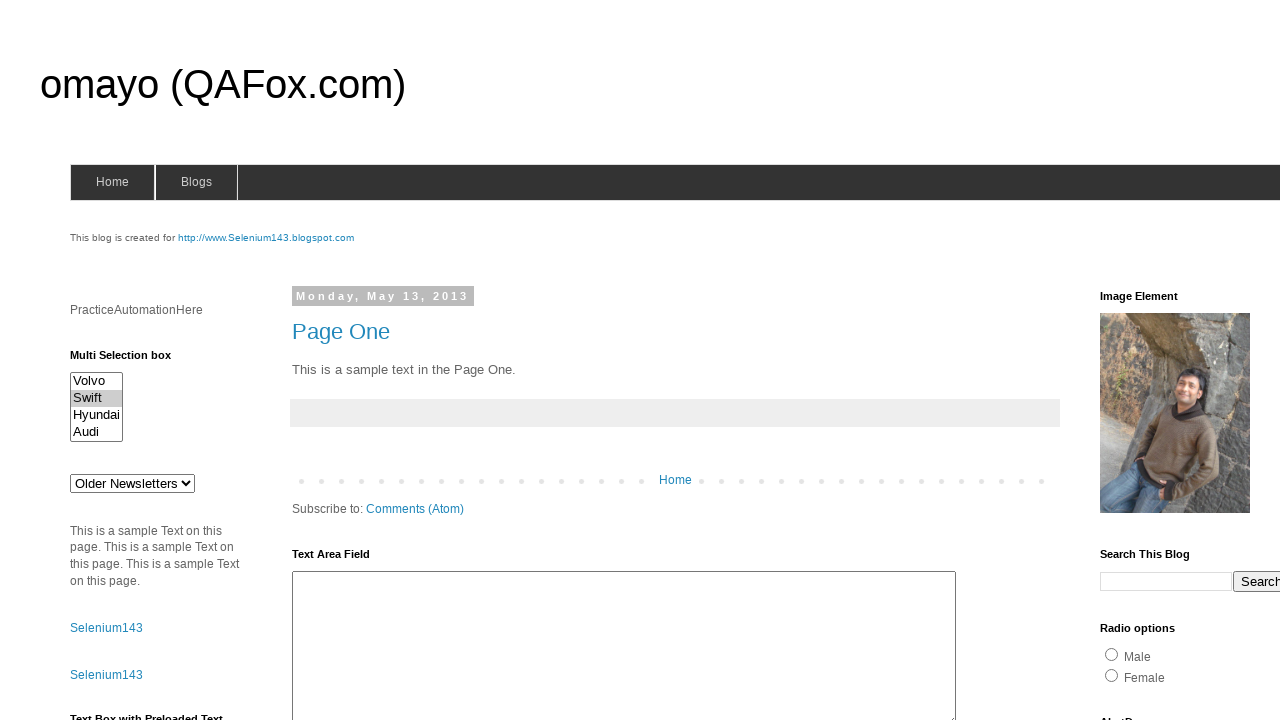